Tests explicit wait functionality by clicking a button and waiting for an element to appear

Starting URL: https://www.leafground.com/waits.xhtml

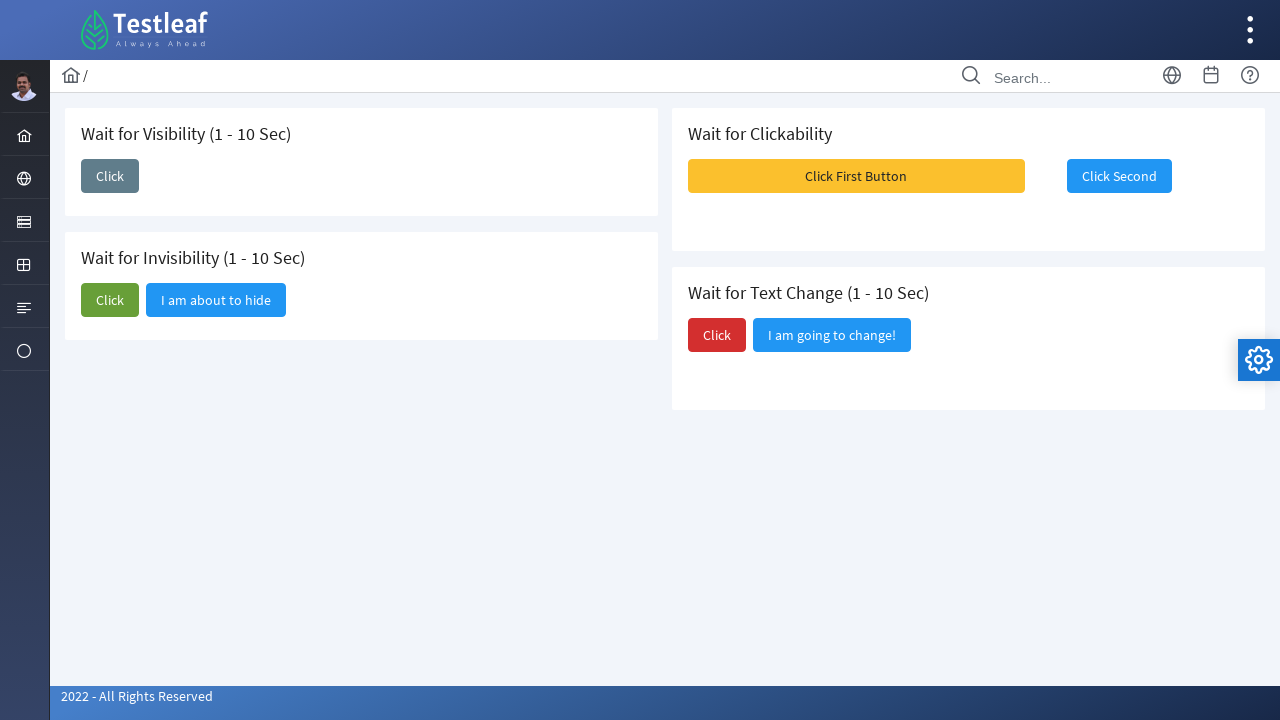

Clicked the button to trigger element appearance at (110, 176) on xpath=//span[text()='Click']
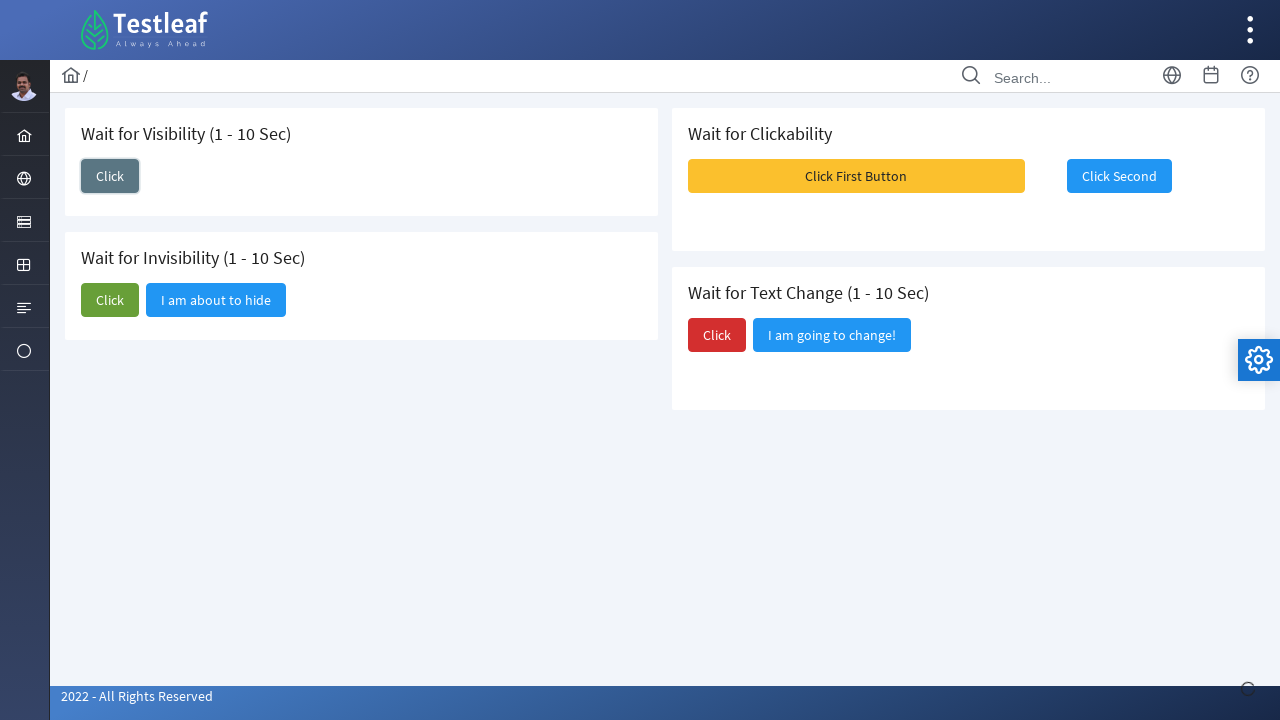

Waited for element with text 'I am here' to appear (11 second timeout)
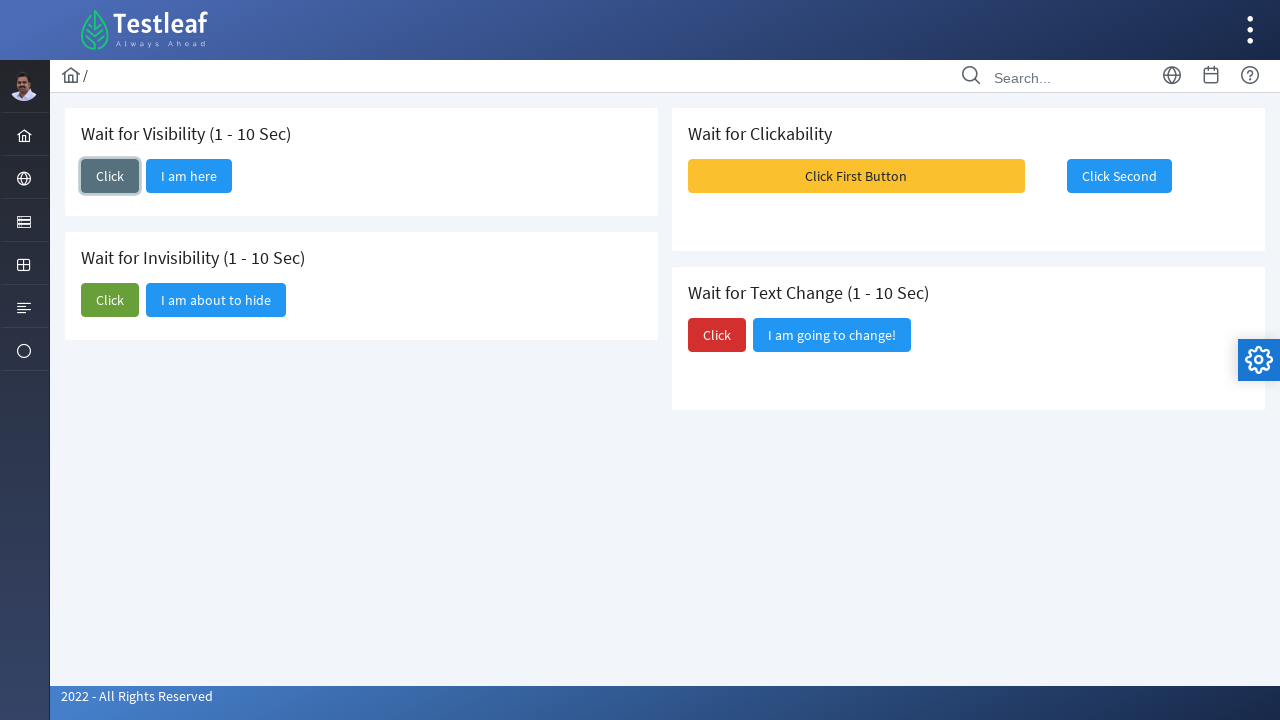

Located the element with text 'I am here'
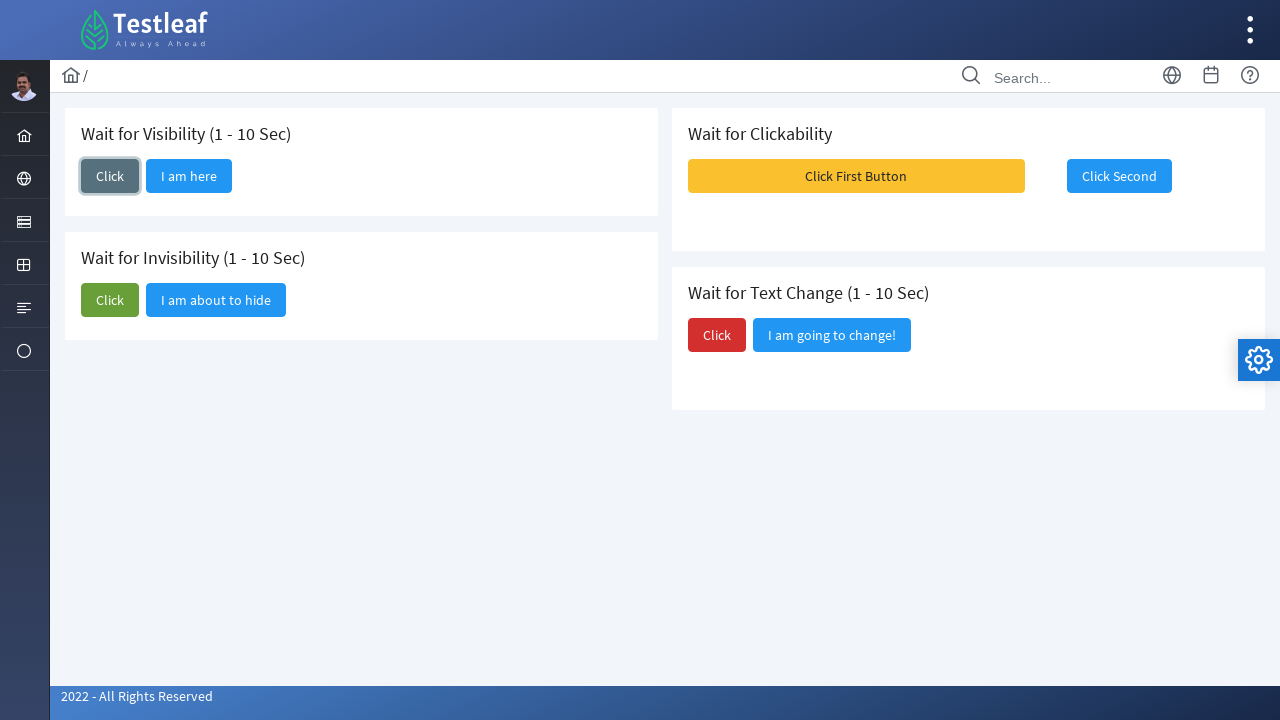

Checked if element is visible
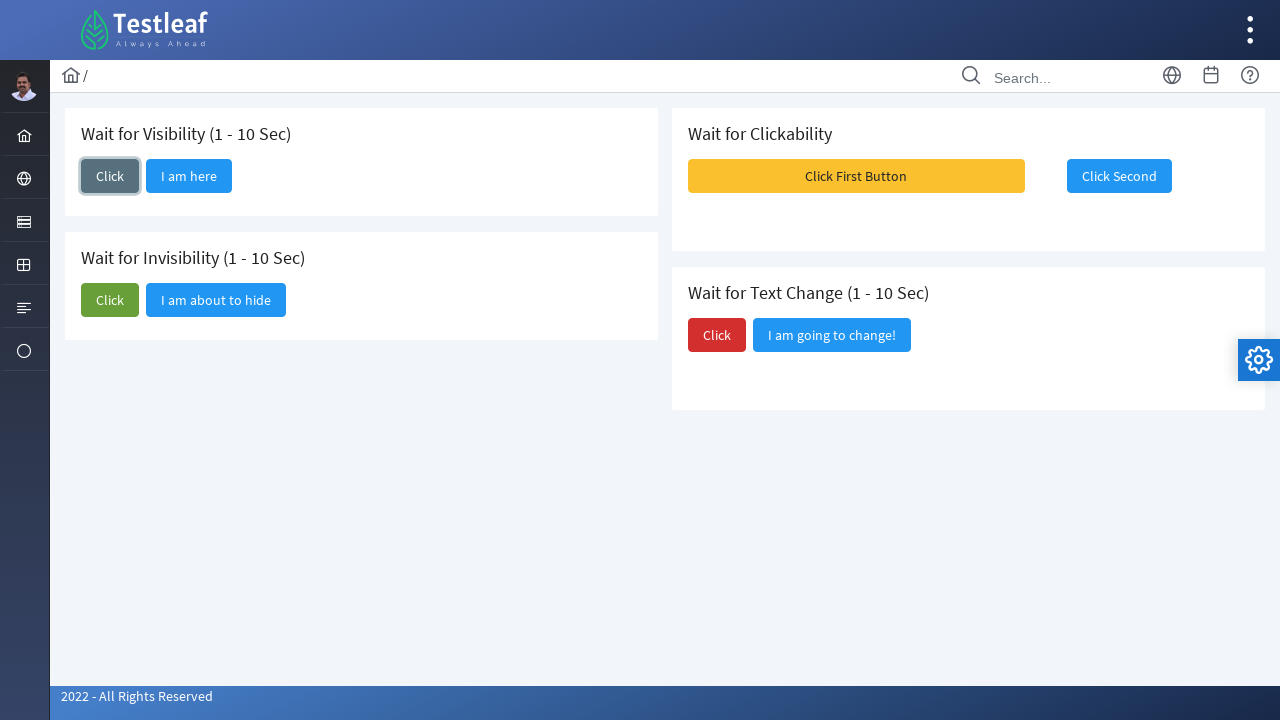

Printed visibility status: Element is visible: True
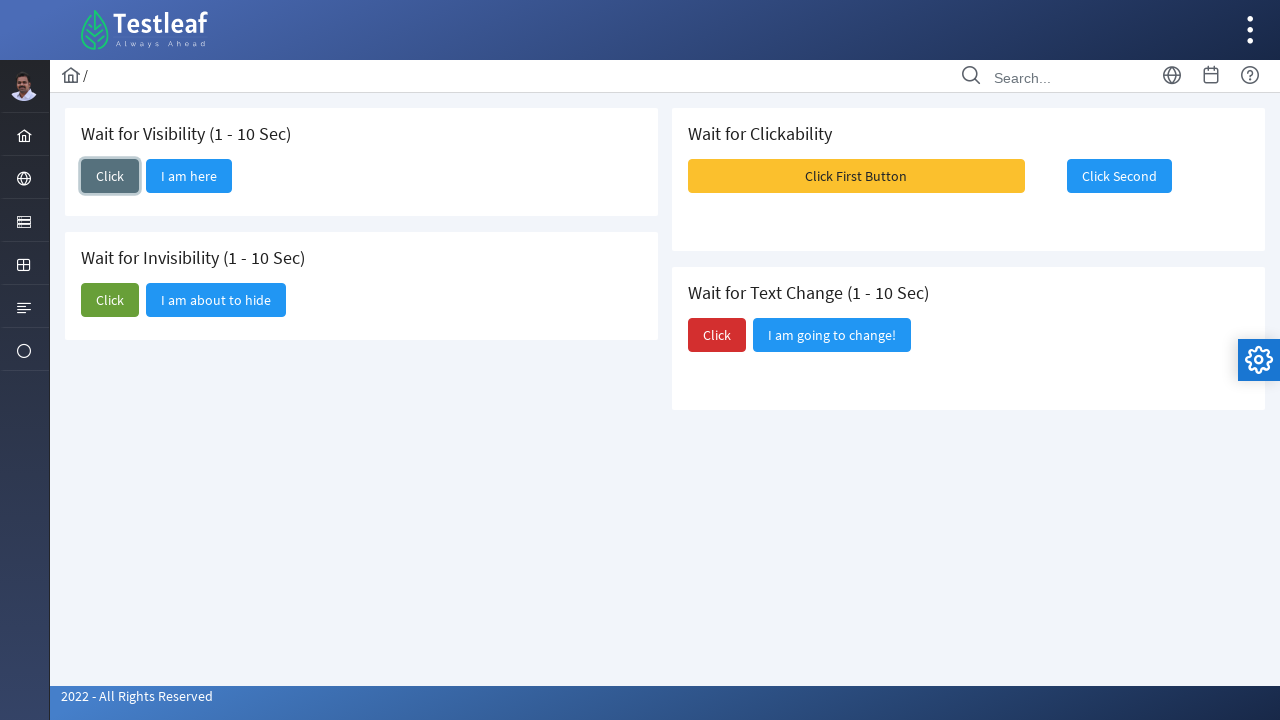

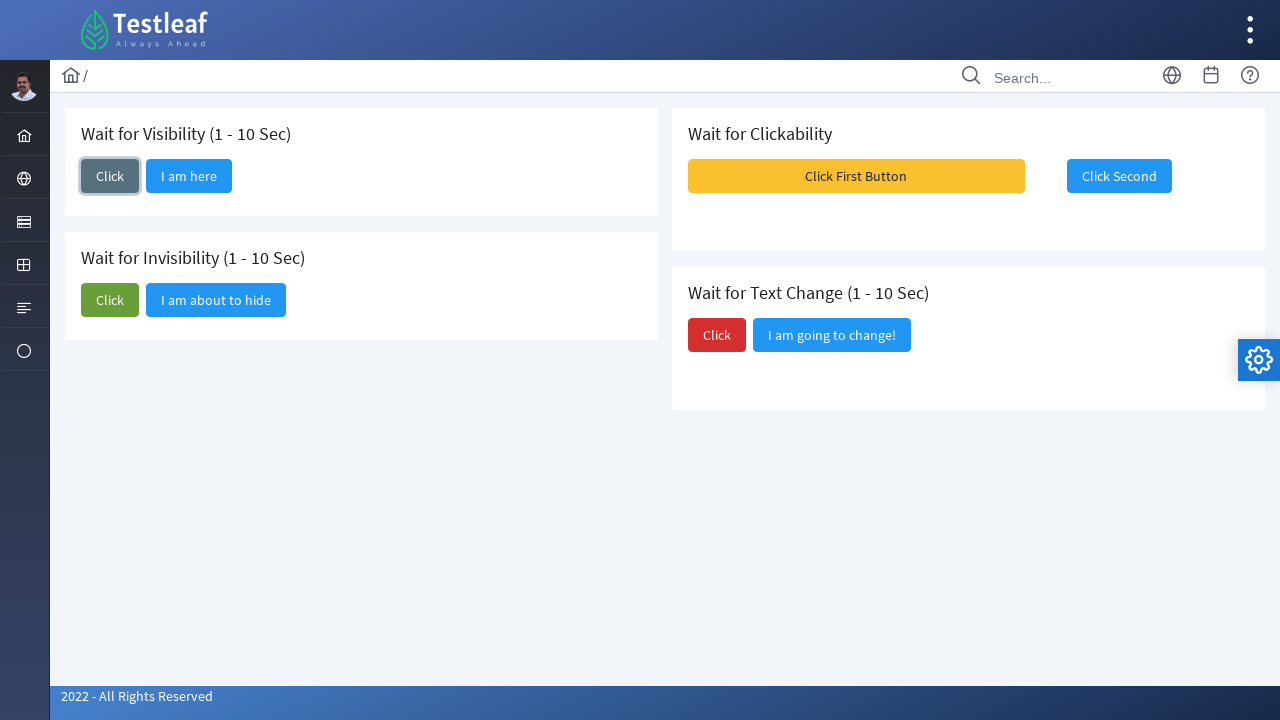